Clicks on the "Table Data" button to expand the table data section

Starting URL: https://testpages.herokuapp.com/styled/tag/dynamic-table.html

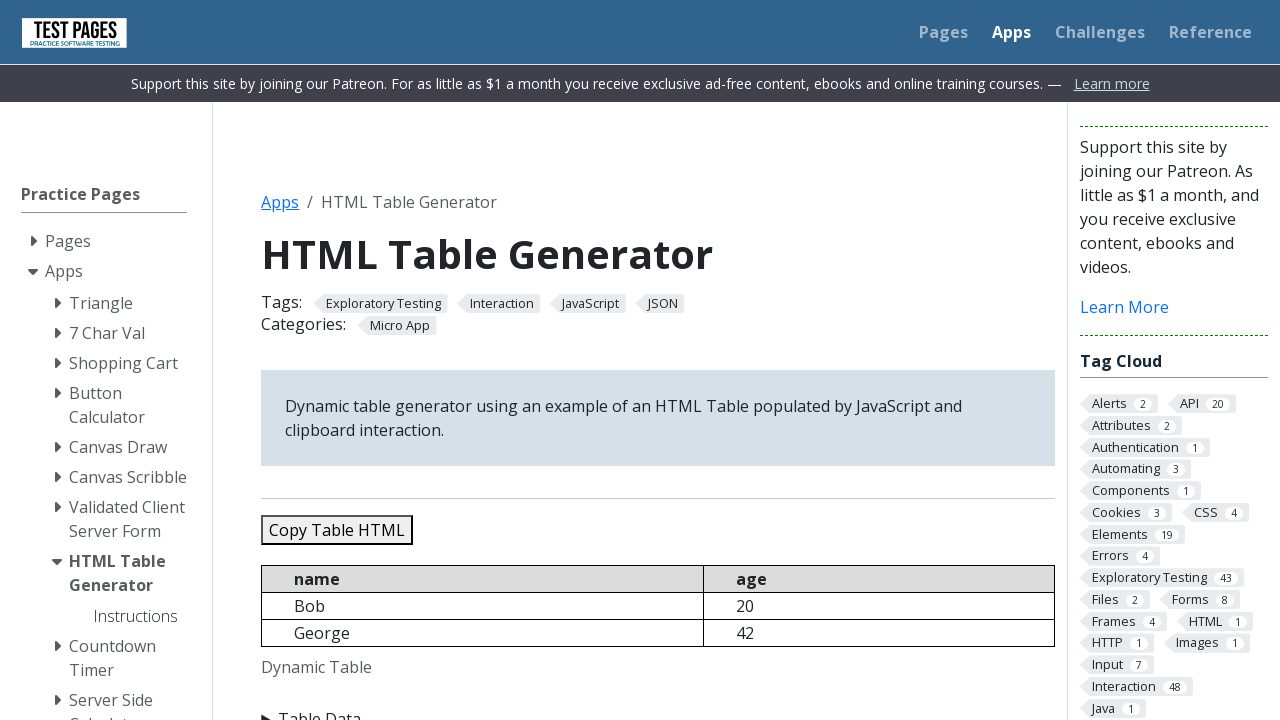

Navigated to dynamic table test page
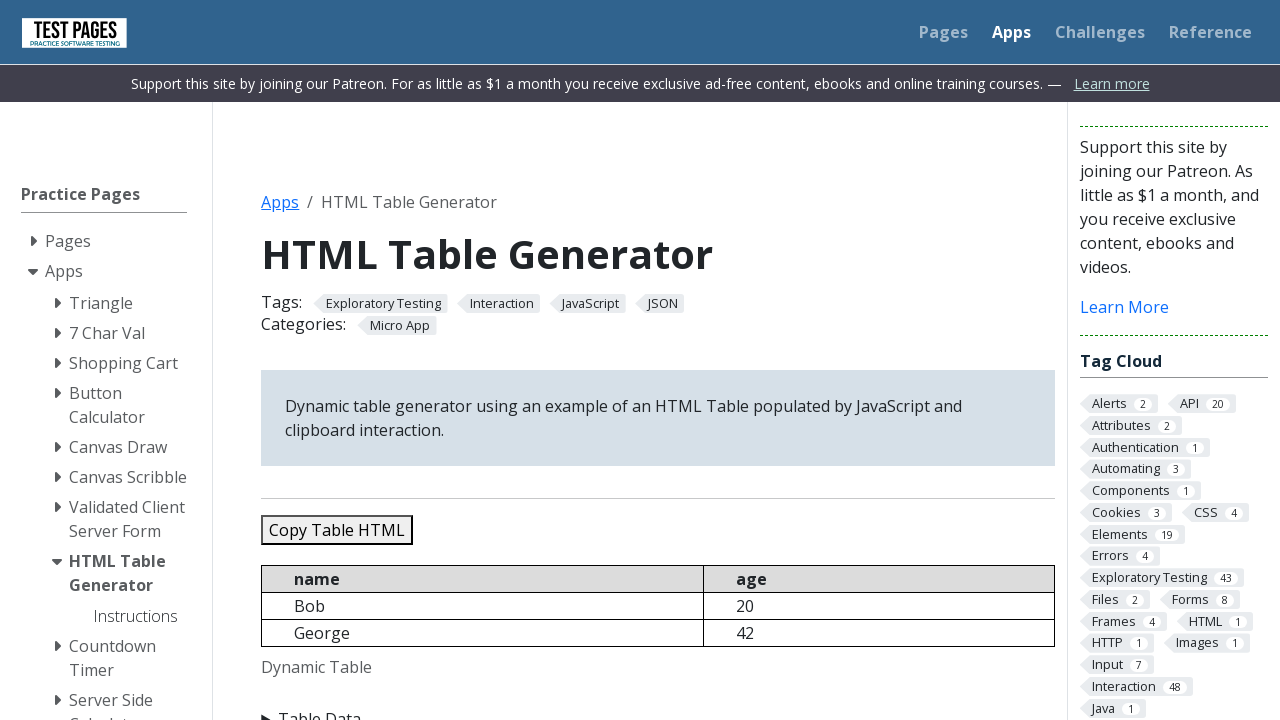

Clicked on the 'Table Data' button to expand the table data section at (658, 708) on xpath=//summary[normalize-space()='Table Data']
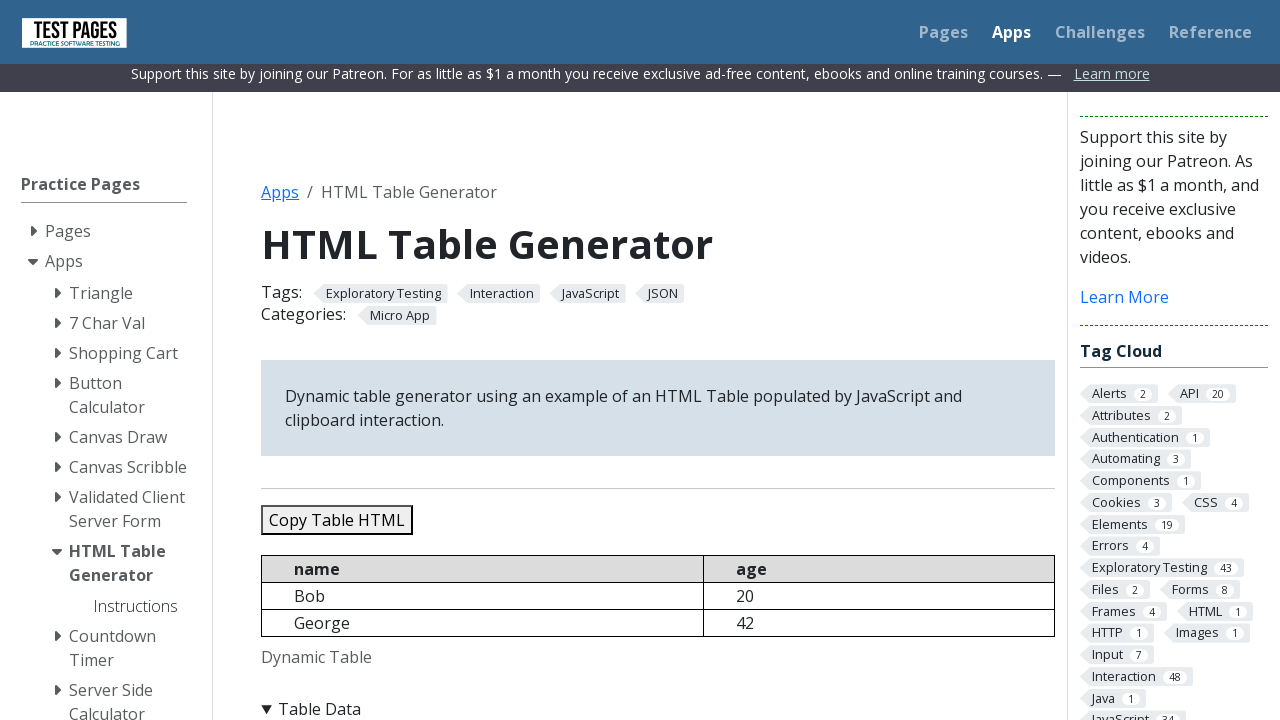

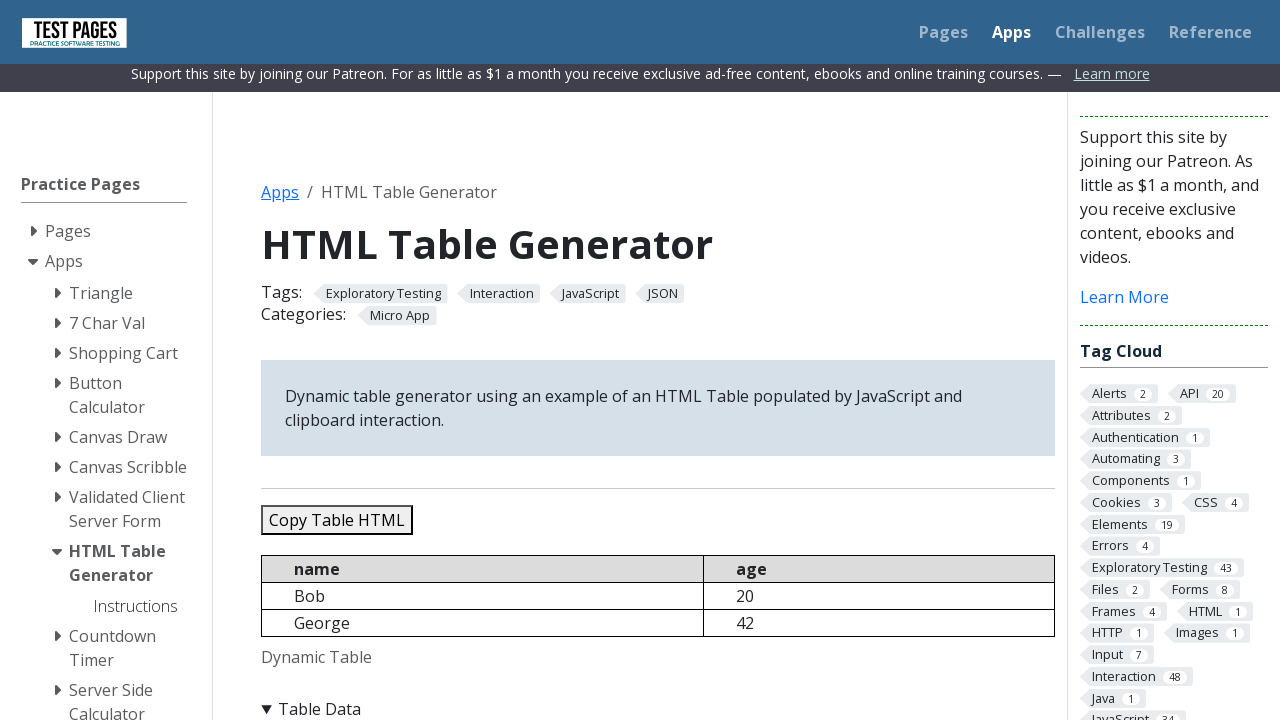